Tests various types of alert dialogs including simple alerts, confirm alerts, prompt alerts, and attempts to handle a modern alert

Starting URL: https://letcode.in/alert

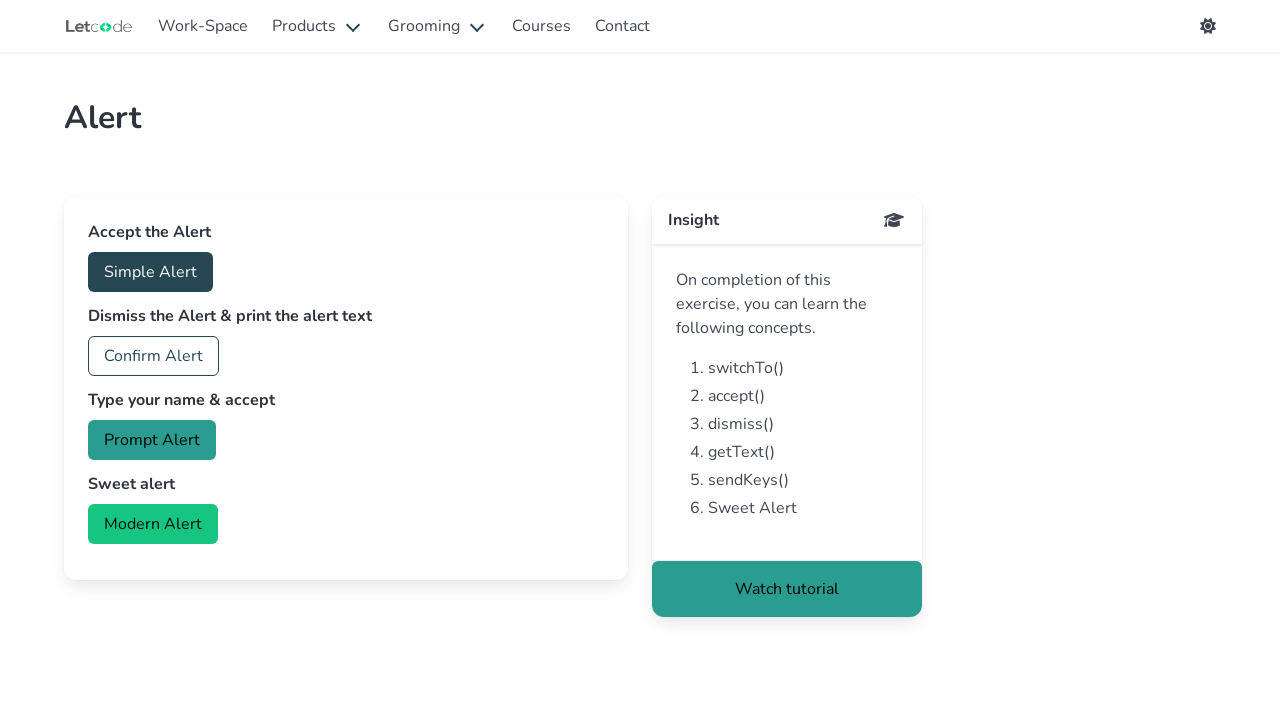

Clicked Simple Alert button at (150, 272) on xpath=//button[text()='Simple Alert']
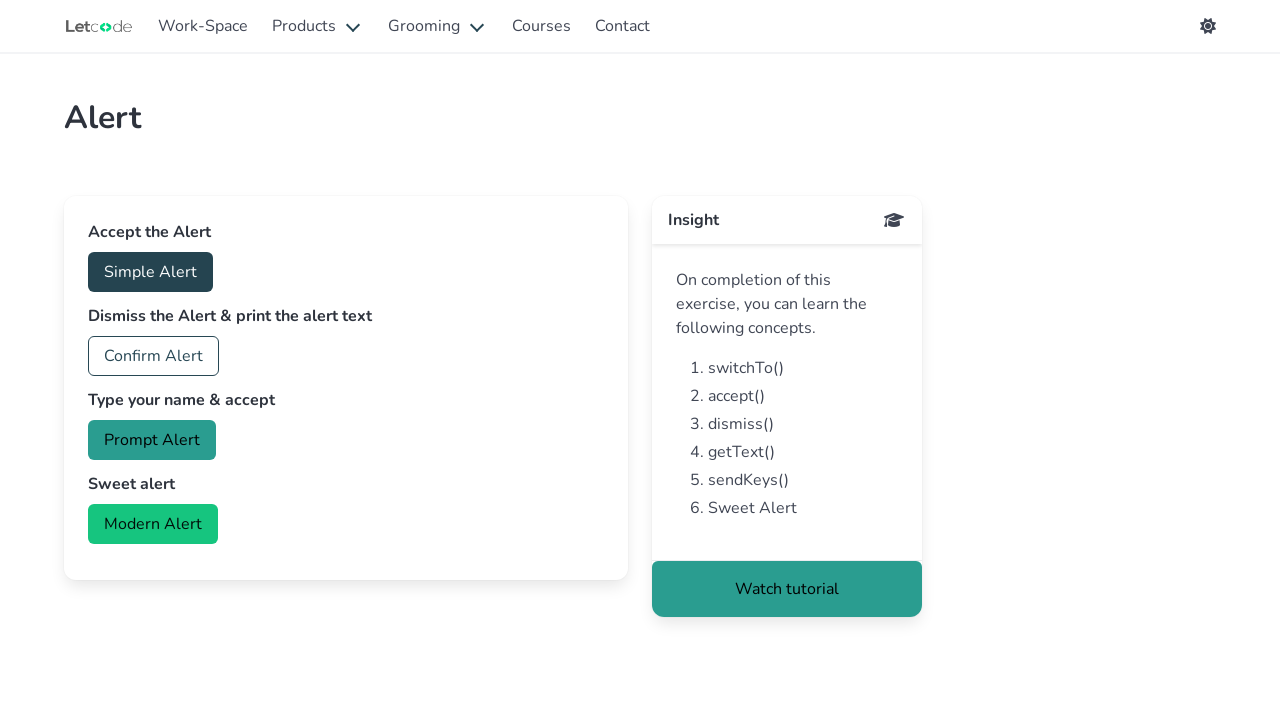

Set up dialog handler to accept simple alert
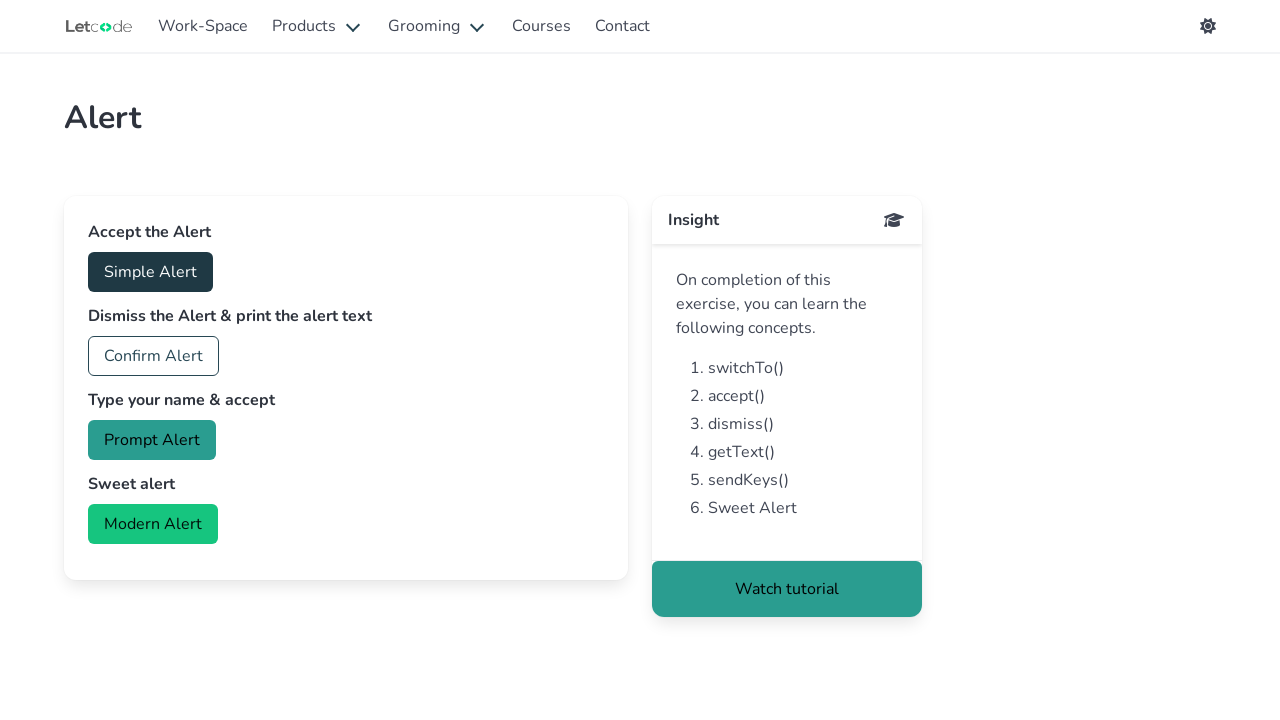

Clicked Confirm Alert button at (154, 356) on xpath=//button[.='Confirm Alert']
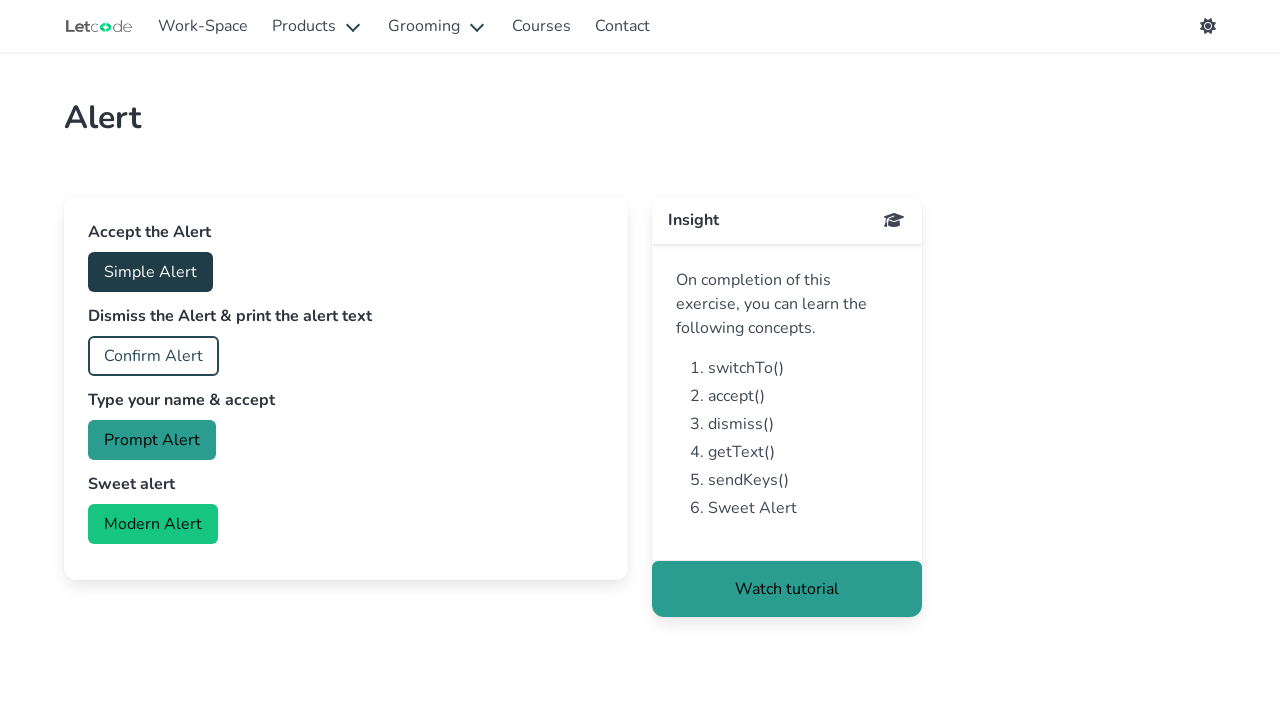

Set up dialog handler to dismiss confirm alert
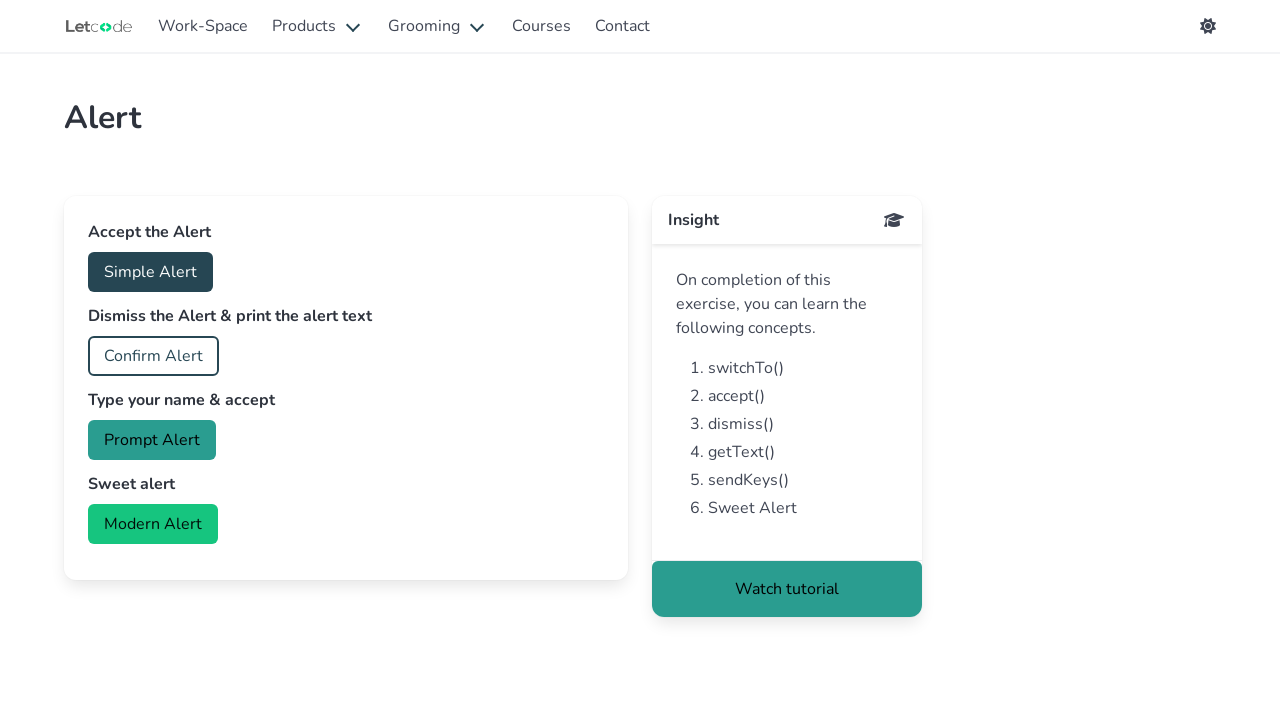

Clicked Prompt Alert button at (152, 440) on xpath=//button[.='Prompt Alert']
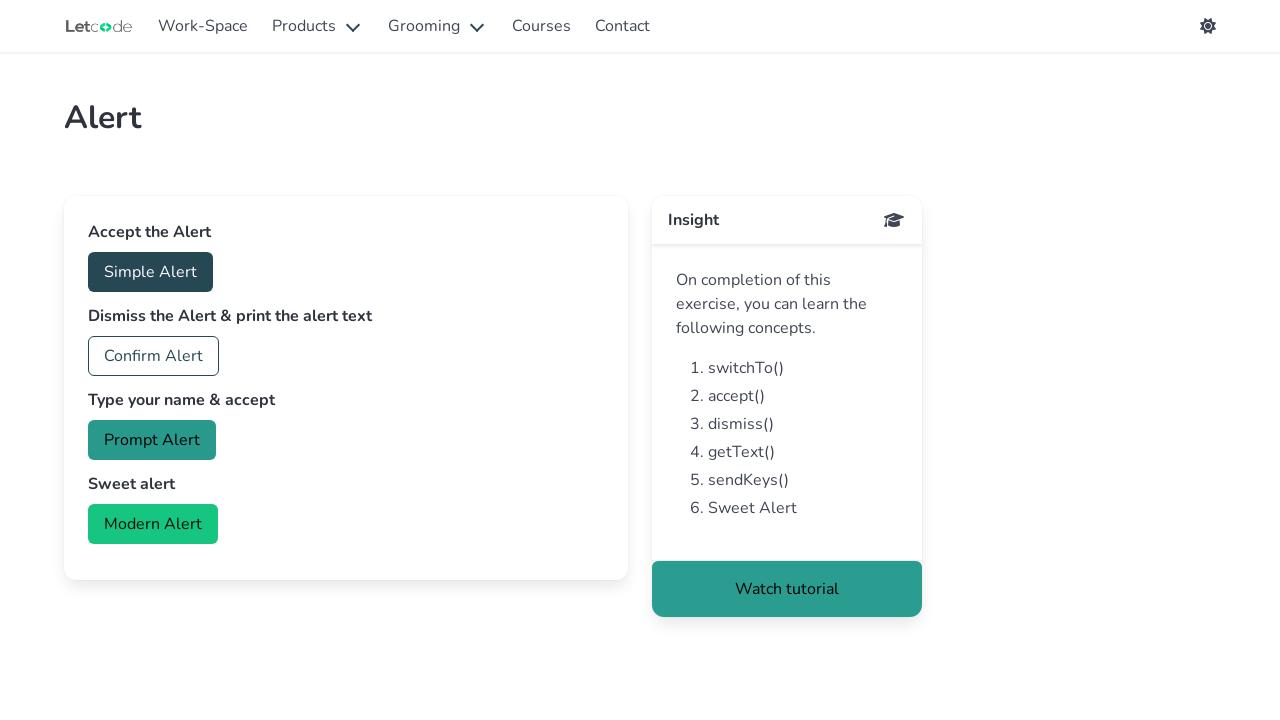

Set up dialog handler to dismiss prompt alert
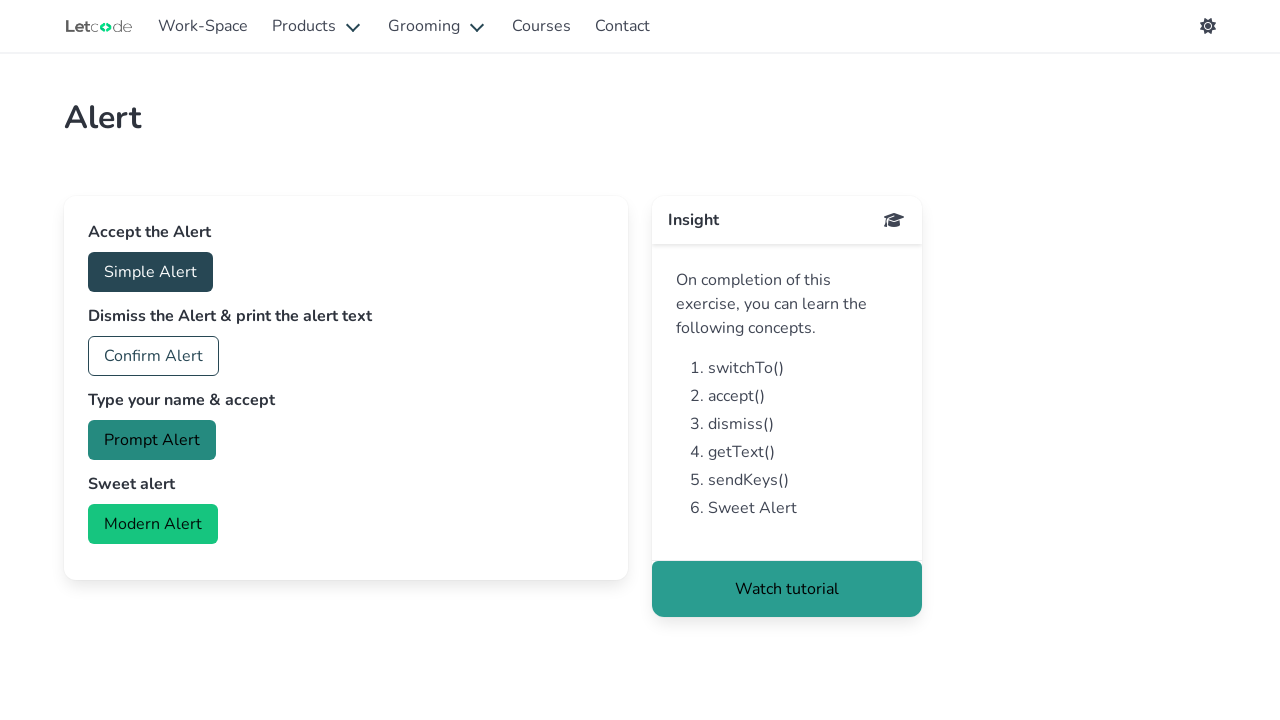

Clicked Modern Alert button at (153, 524) on xpath=//button[.='Modern Alert']
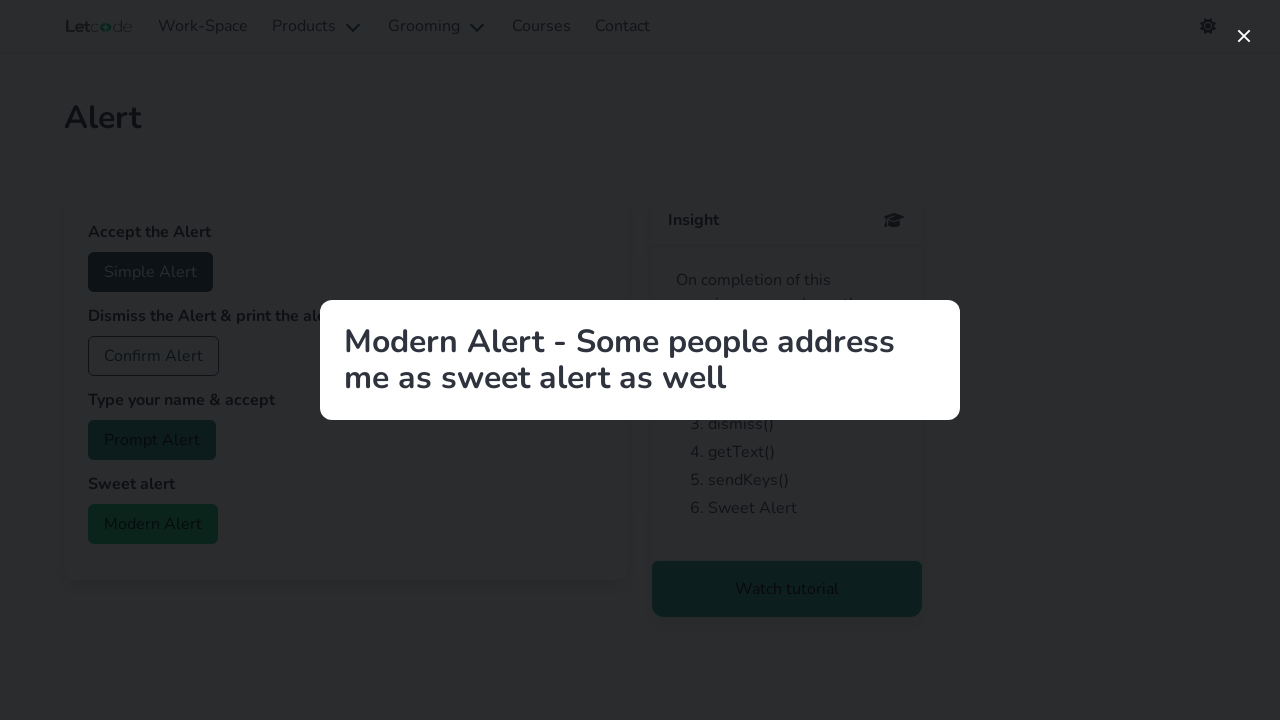

Modern alert close button not found or auto-closed on button:has-text('Close')
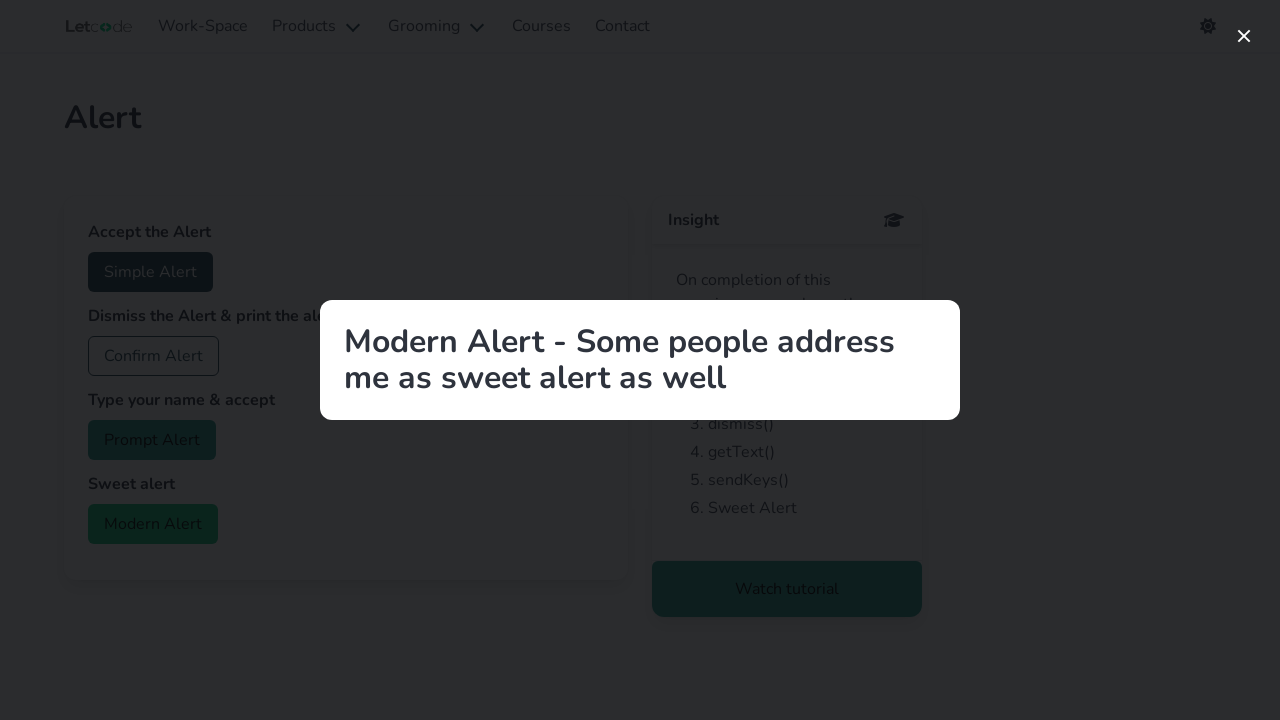

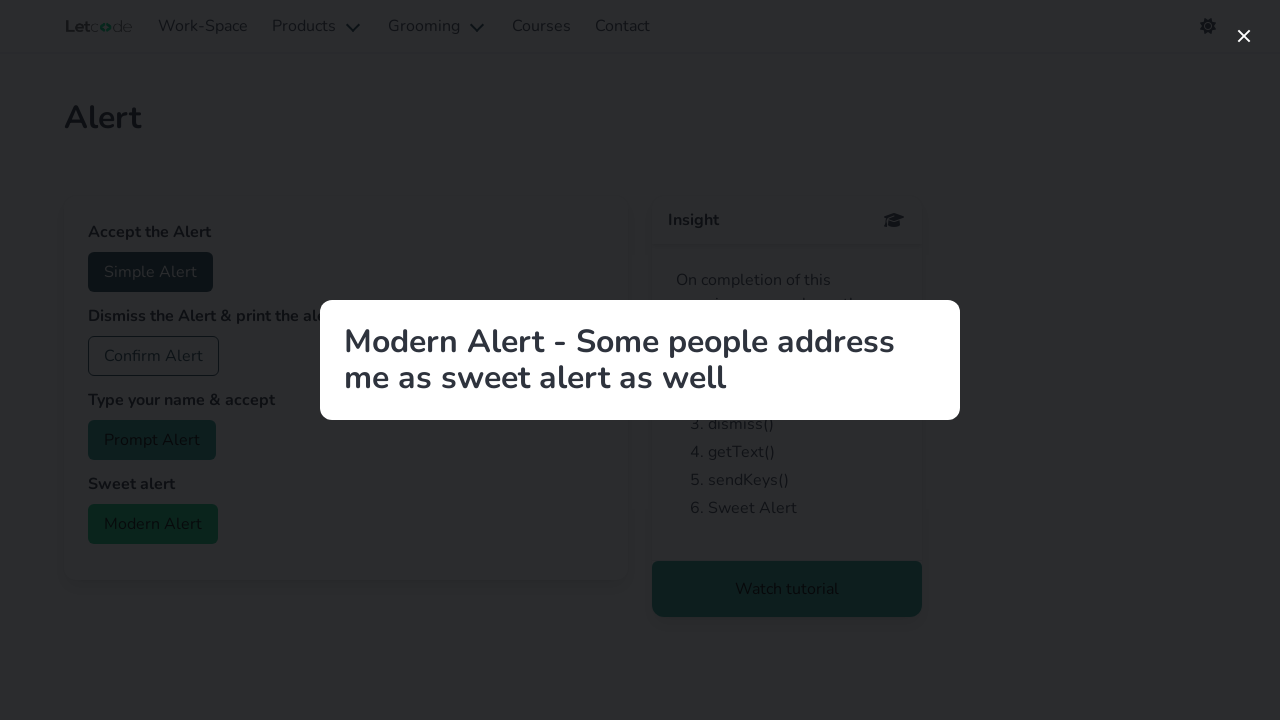